Tests Playwright custom pseudo classes by navigating to frontend page, clicking on Html Elements link, and interacting with buttons and checkboxes using various locator strategies

Starting URL: https://techglobal-training.com/frontend

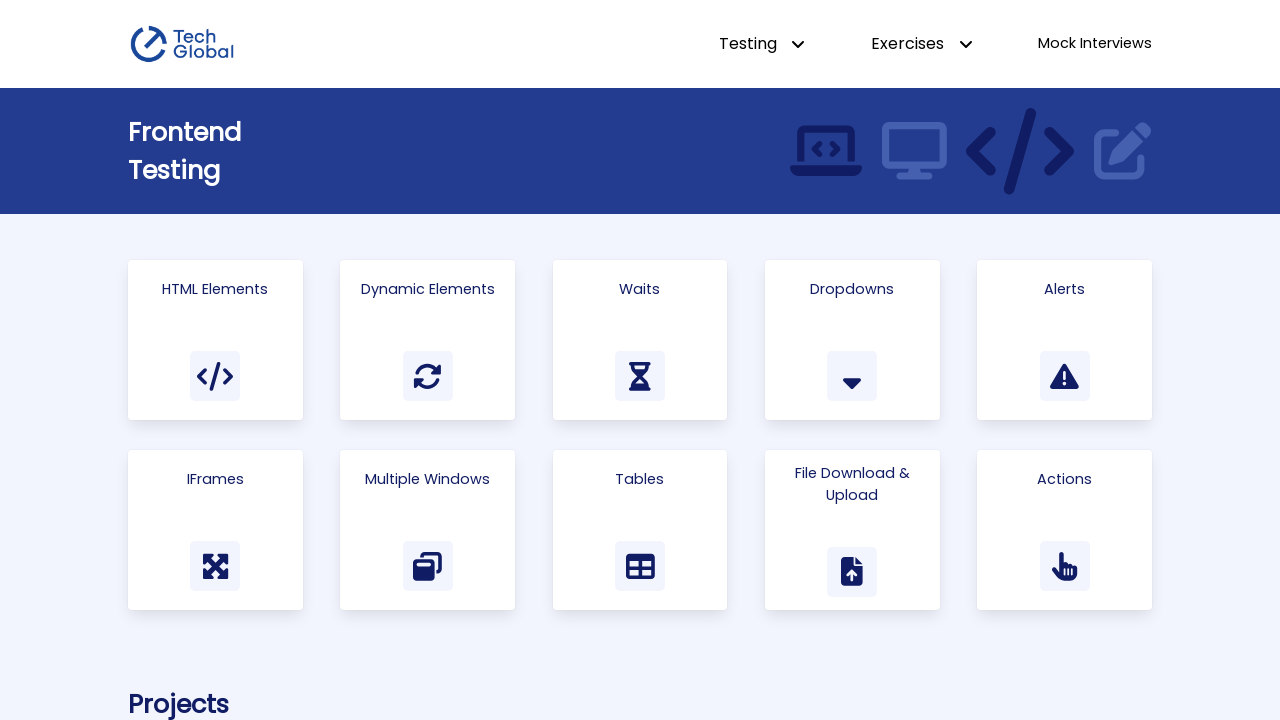

Clicked on Html Elements link at (215, 340) on a:has-text('Html Elements')
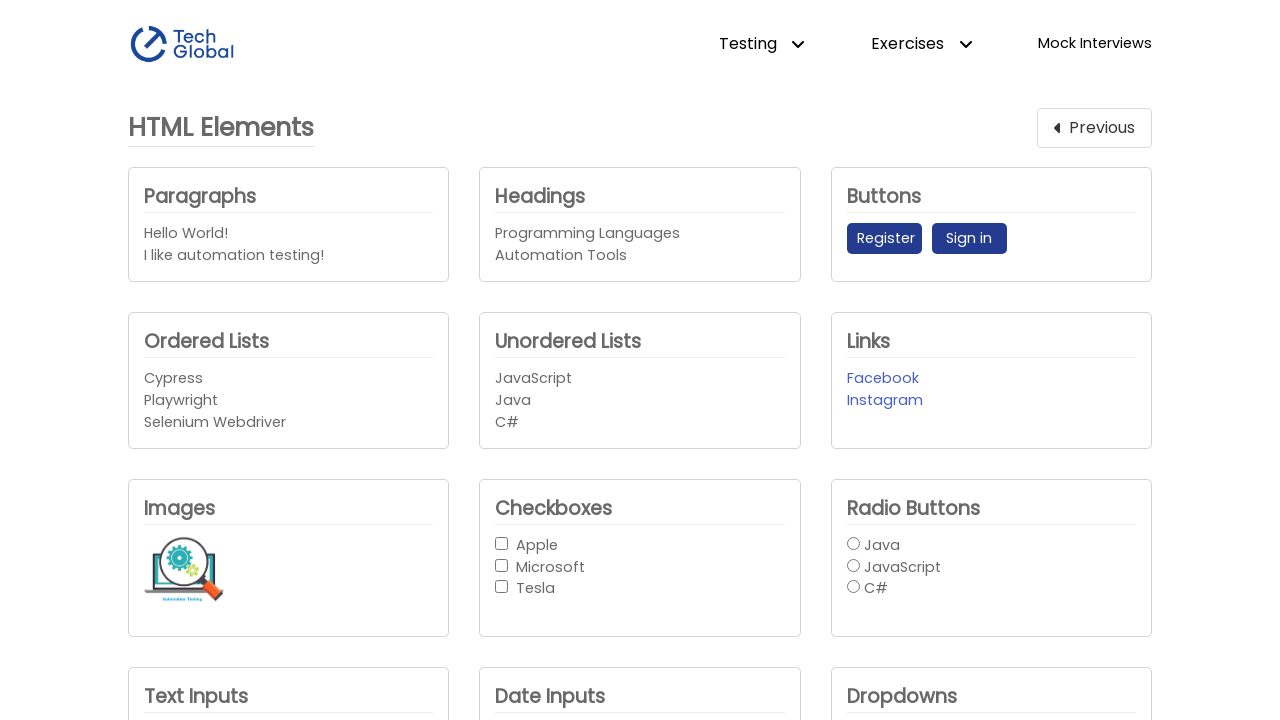

Clicked Register button at (884, 239) on button:has-text('Register')
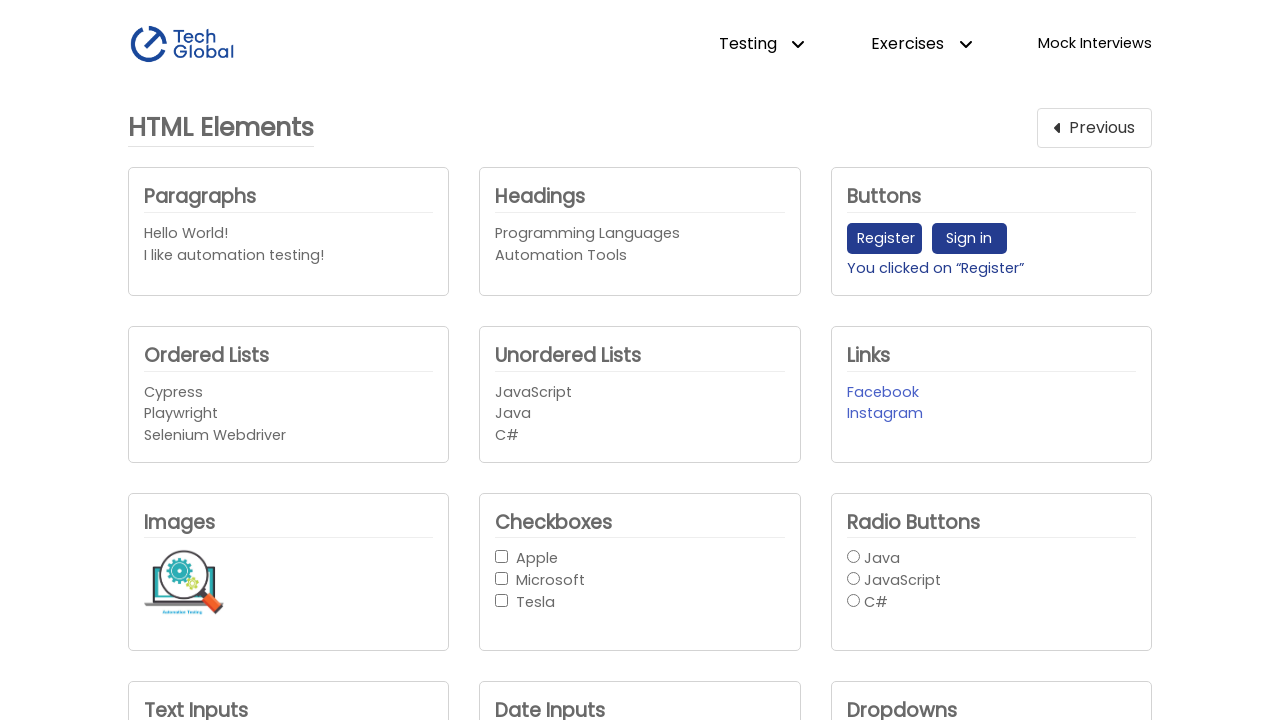

Clicked visible Sign in button at (969, 239) on button:has-text('Sign in'):visible
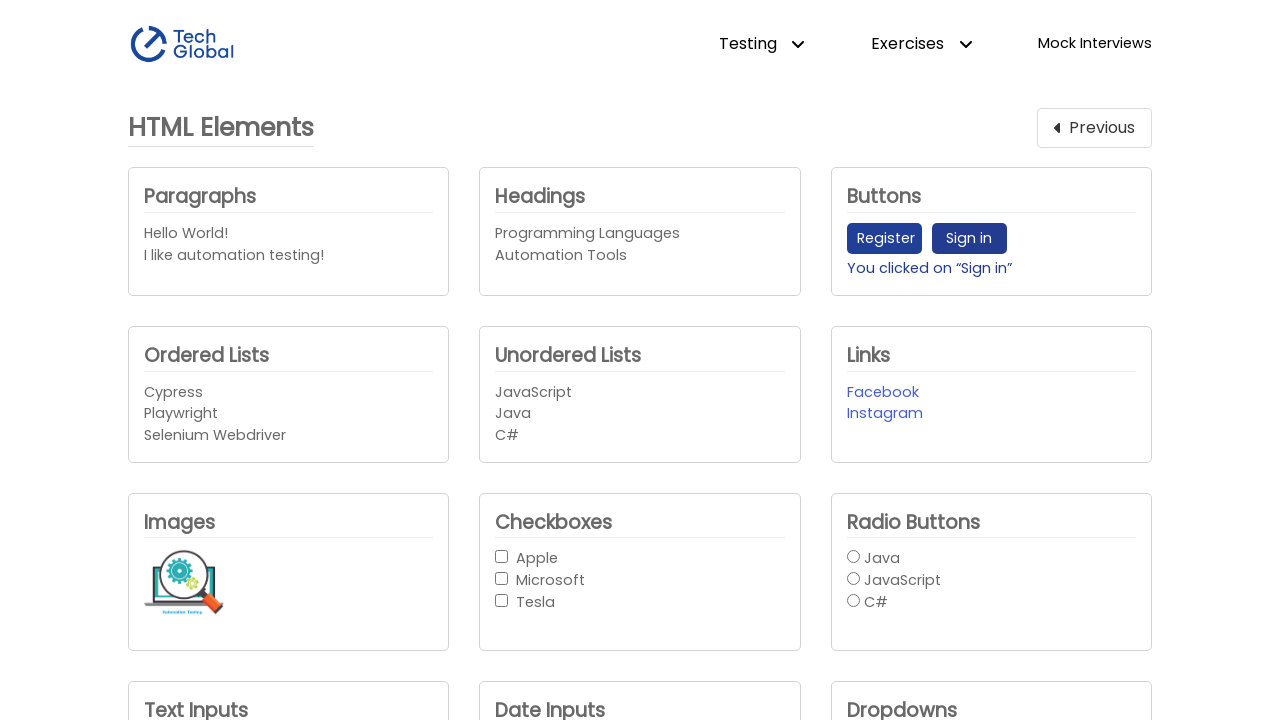

Highlighted checkbox button group containing apple checkbox
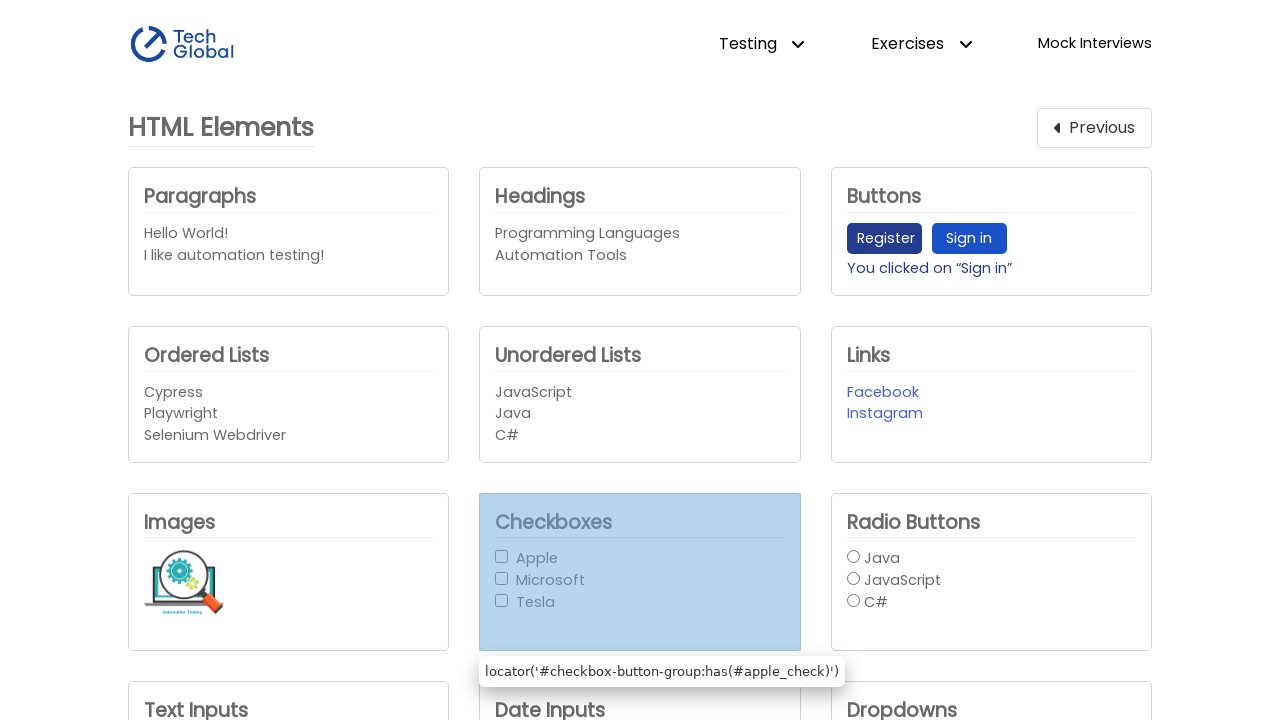

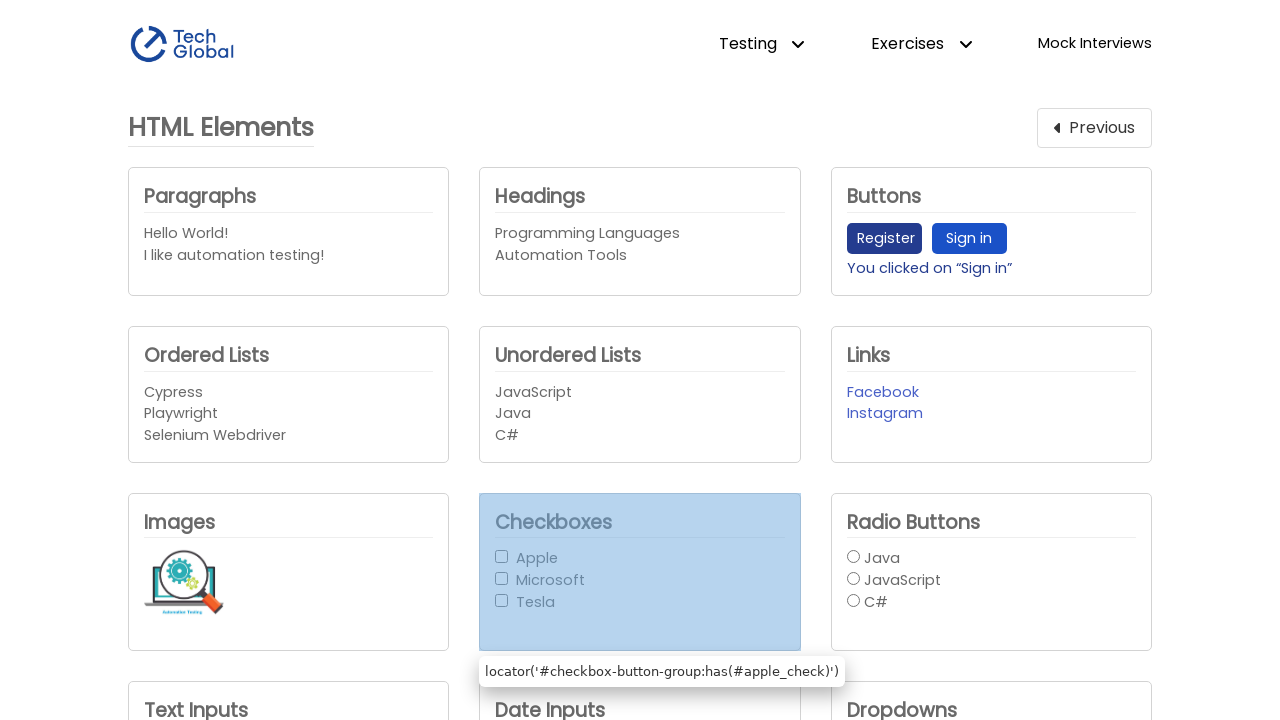